Tests JavaScript event handling by triggering various events on buttons including click, double-click, context menu, keyboard events, and mouse events to verify they all register properly.

Starting URL: https://testpages.herokuapp.com/styled/events/javascript-events.html

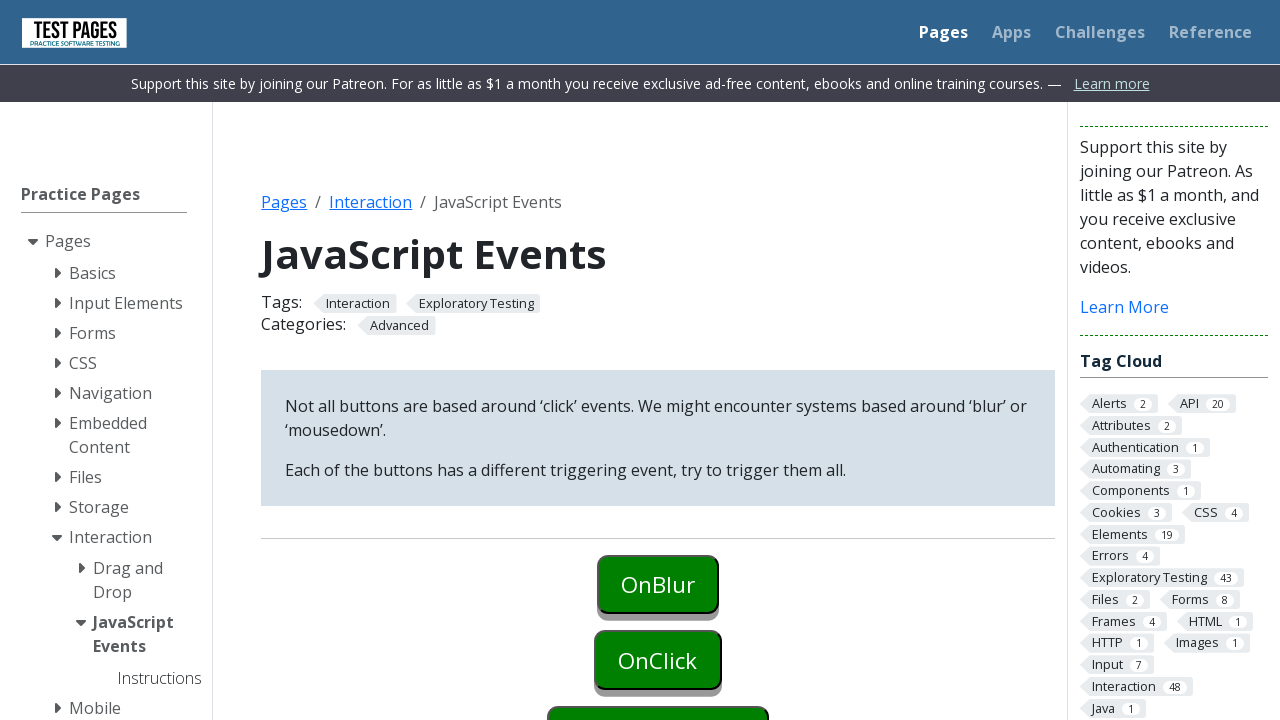

Clicked onblur button at (658, 584) on #onblur
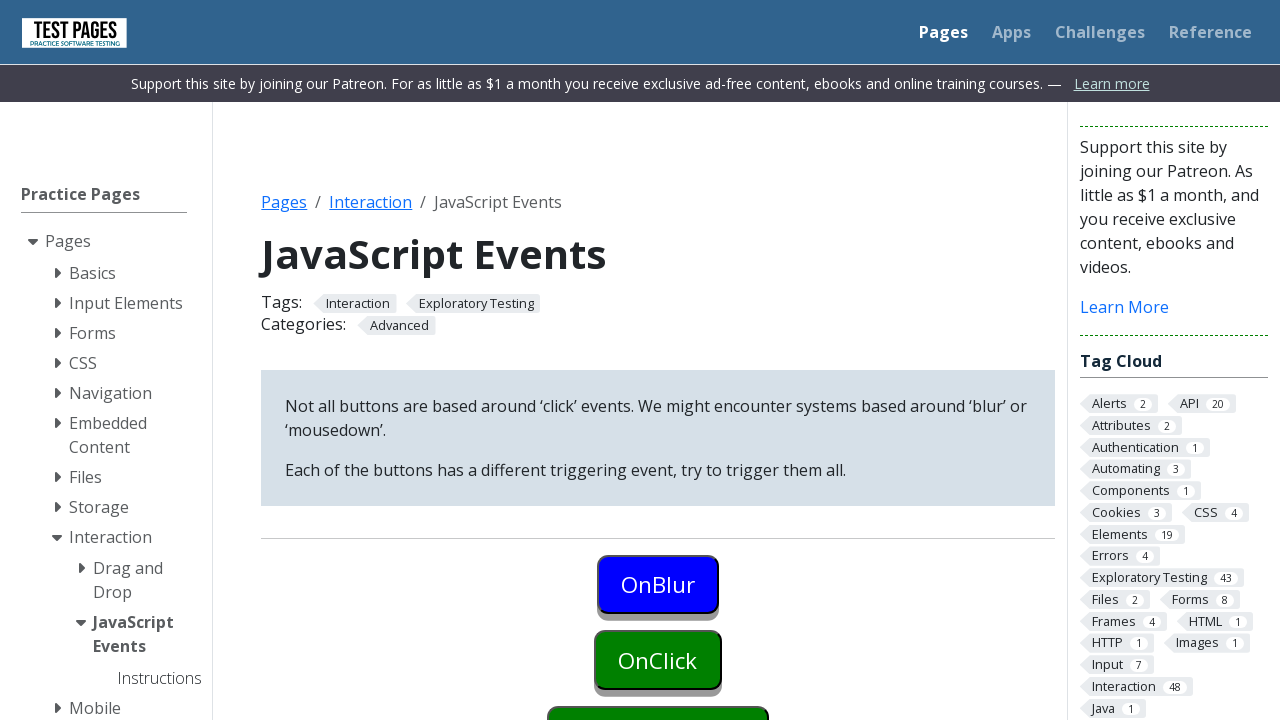

Clicked onclick button (first click) at (658, 660) on #onclick
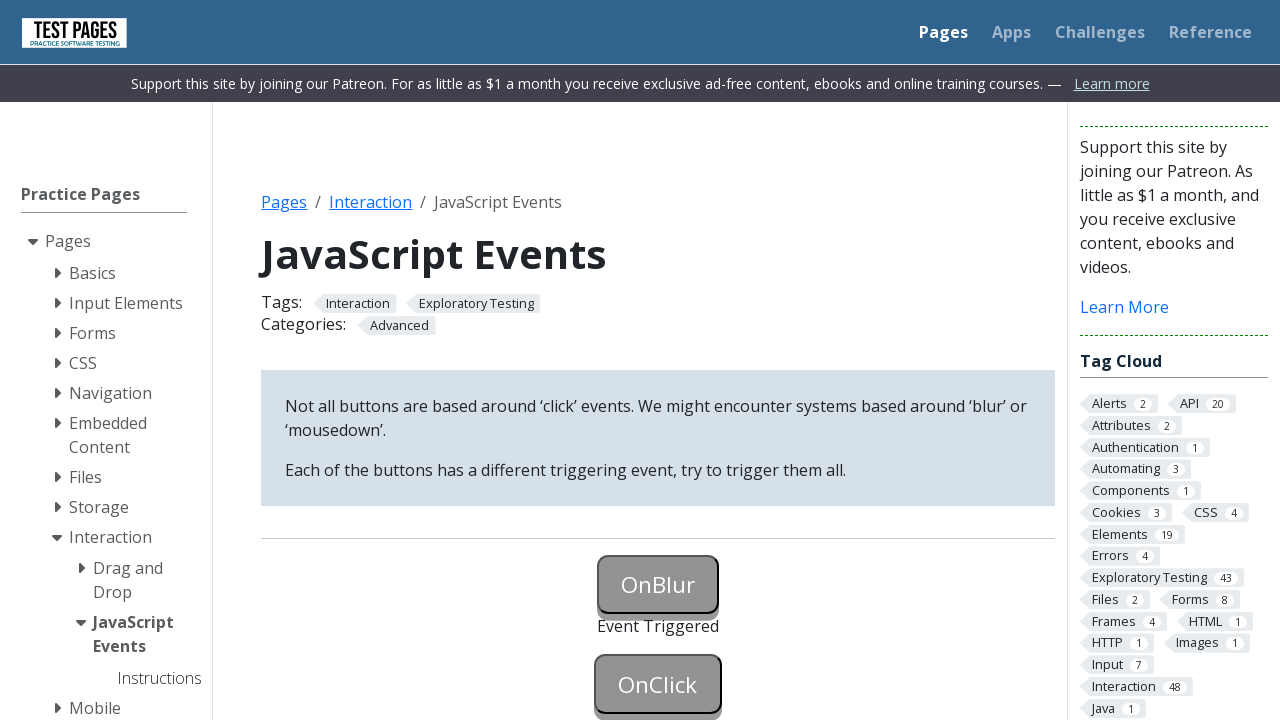

Clicked onclick button (second click) at (658, 684) on #onclick
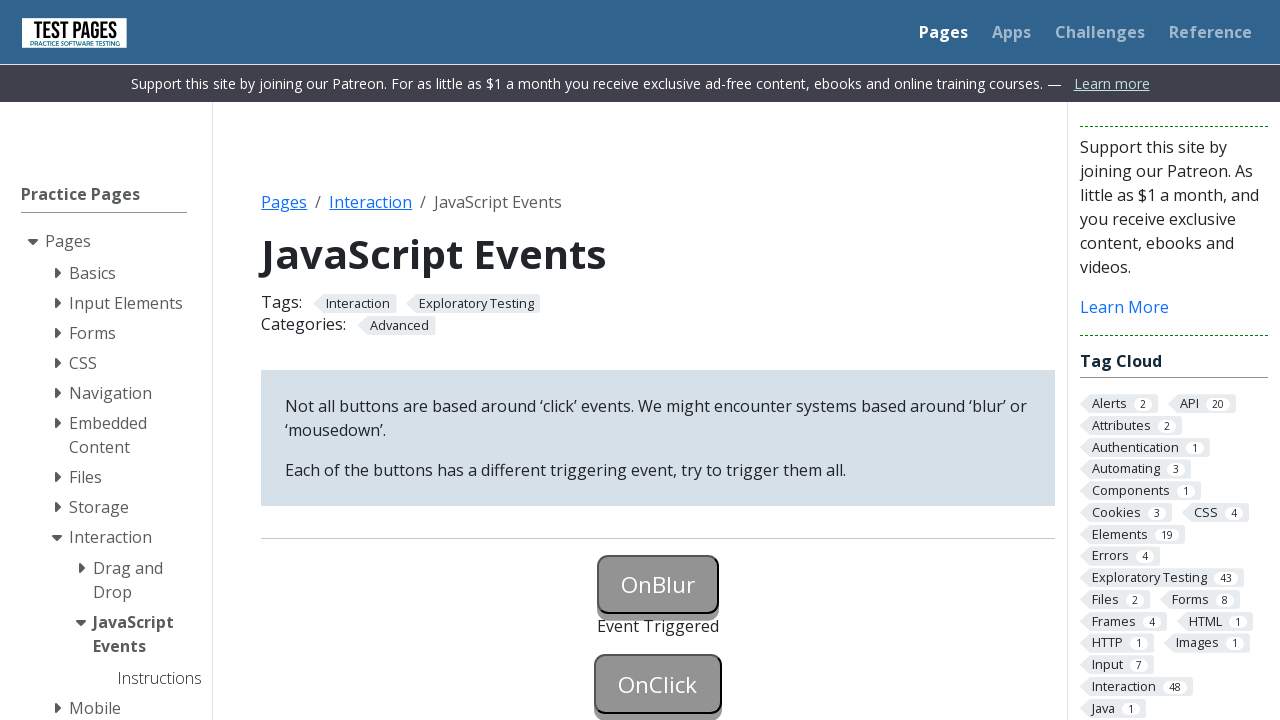

Right-clicked oncontextmenu button to trigger context menu event at (658, 360) on #oncontextmenu
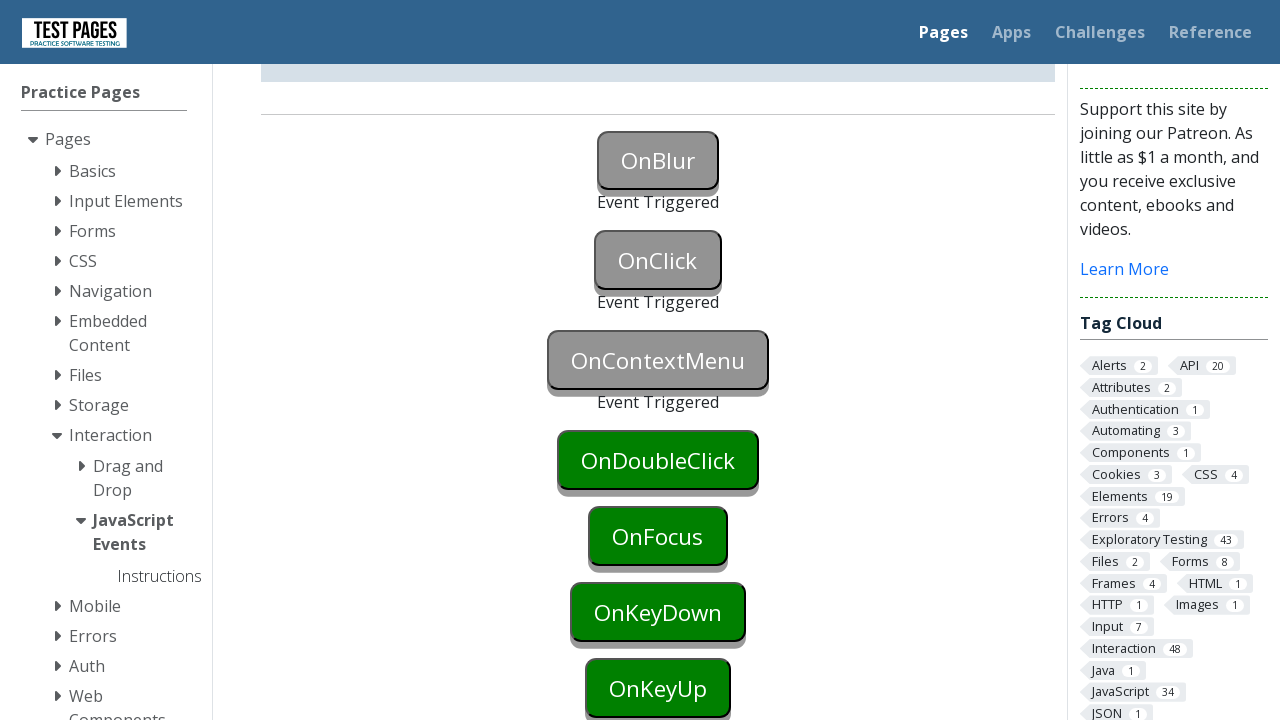

Double-clicked ondoubleclick button at (658, 460) on #ondoubleclick
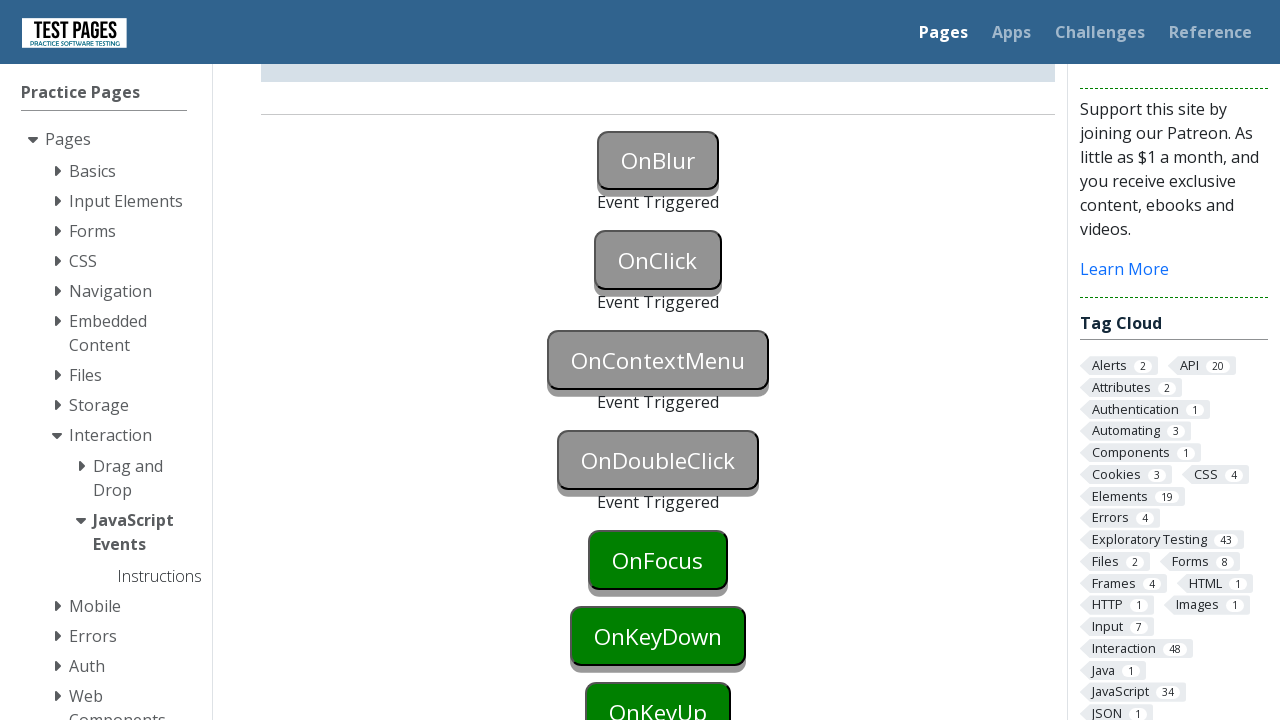

Clicked onfocus button at (658, 560) on #onfocus
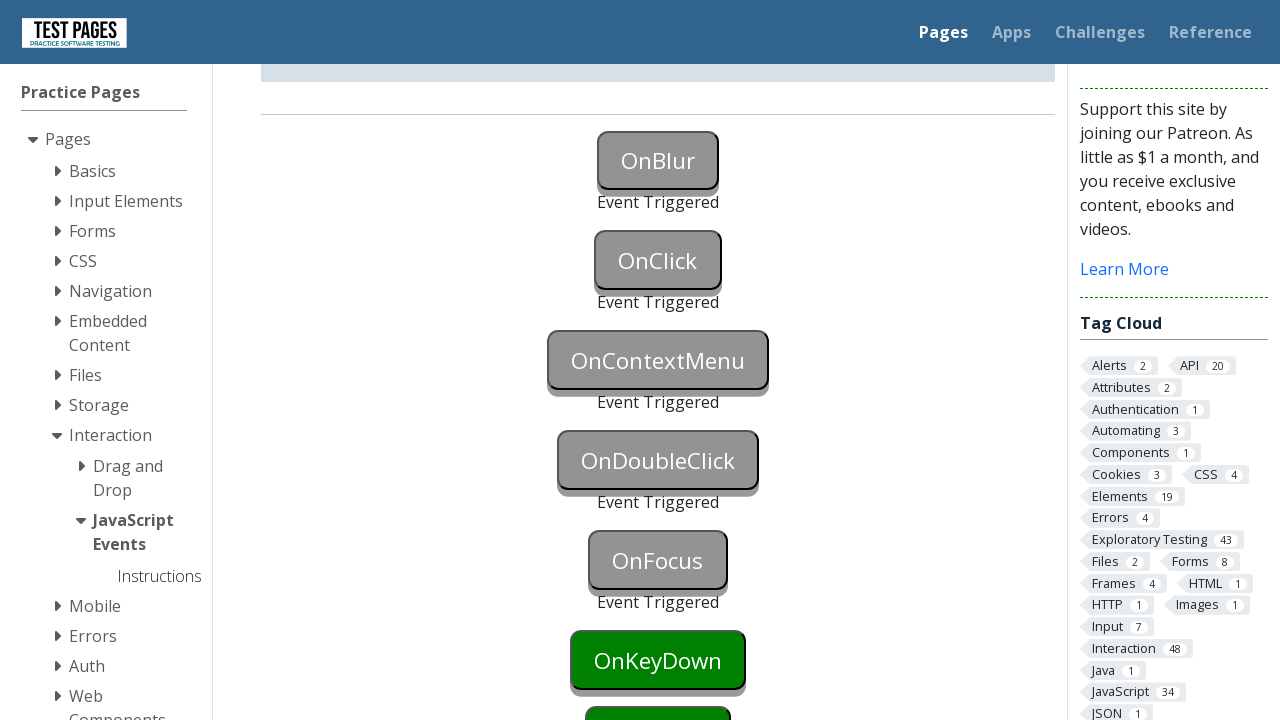

Clicked onkeydown button at (658, 660) on #onkeydown
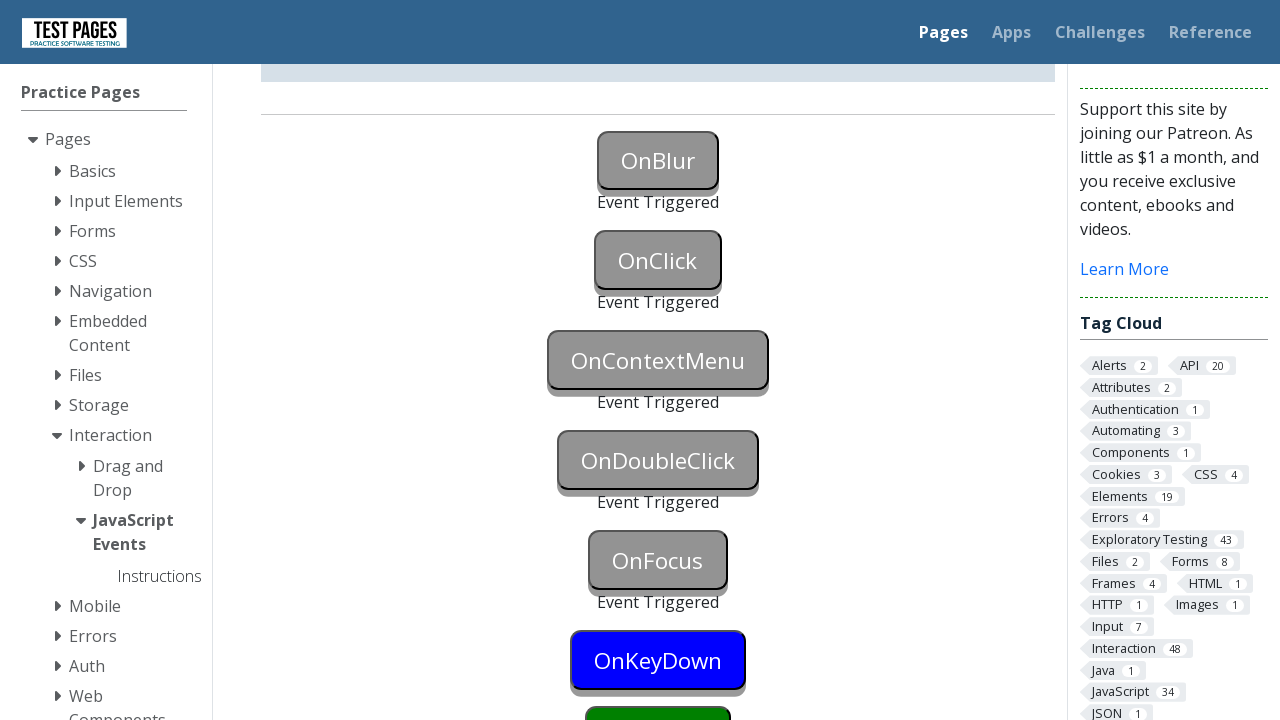

Pressed Enter key to trigger keydown event
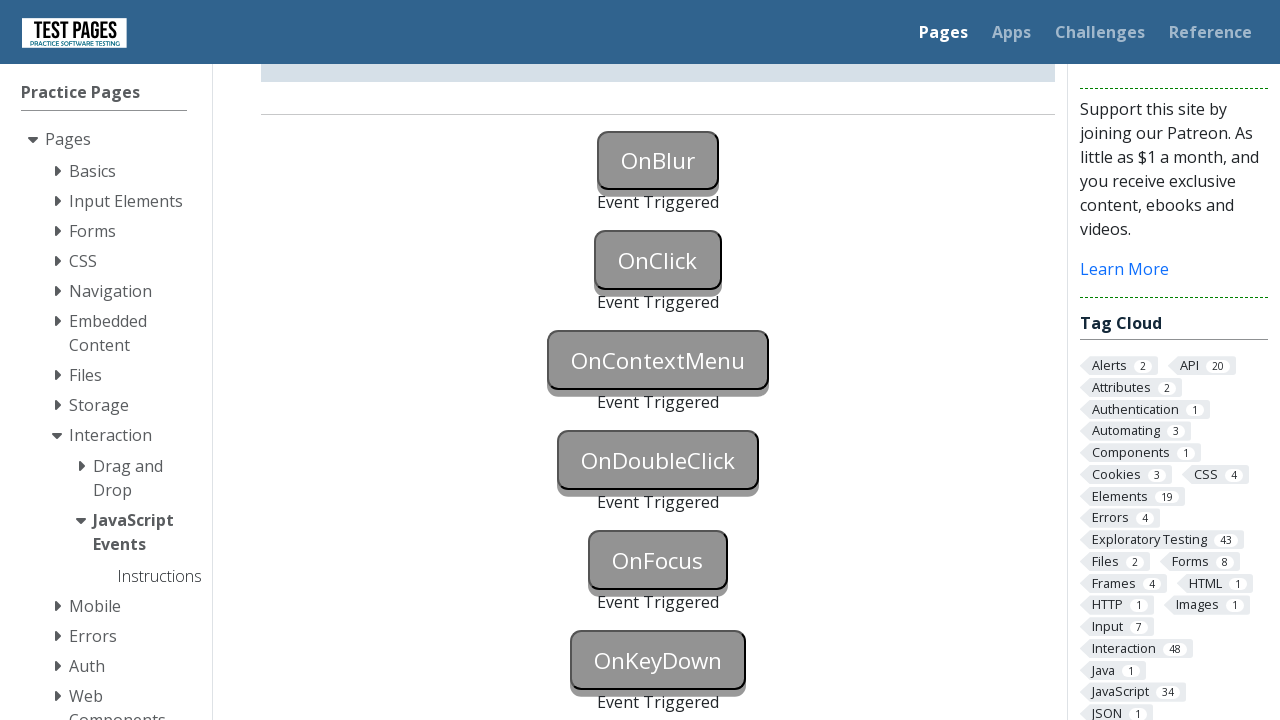

Clicked onkeyup button at (658, 360) on #onkeyup
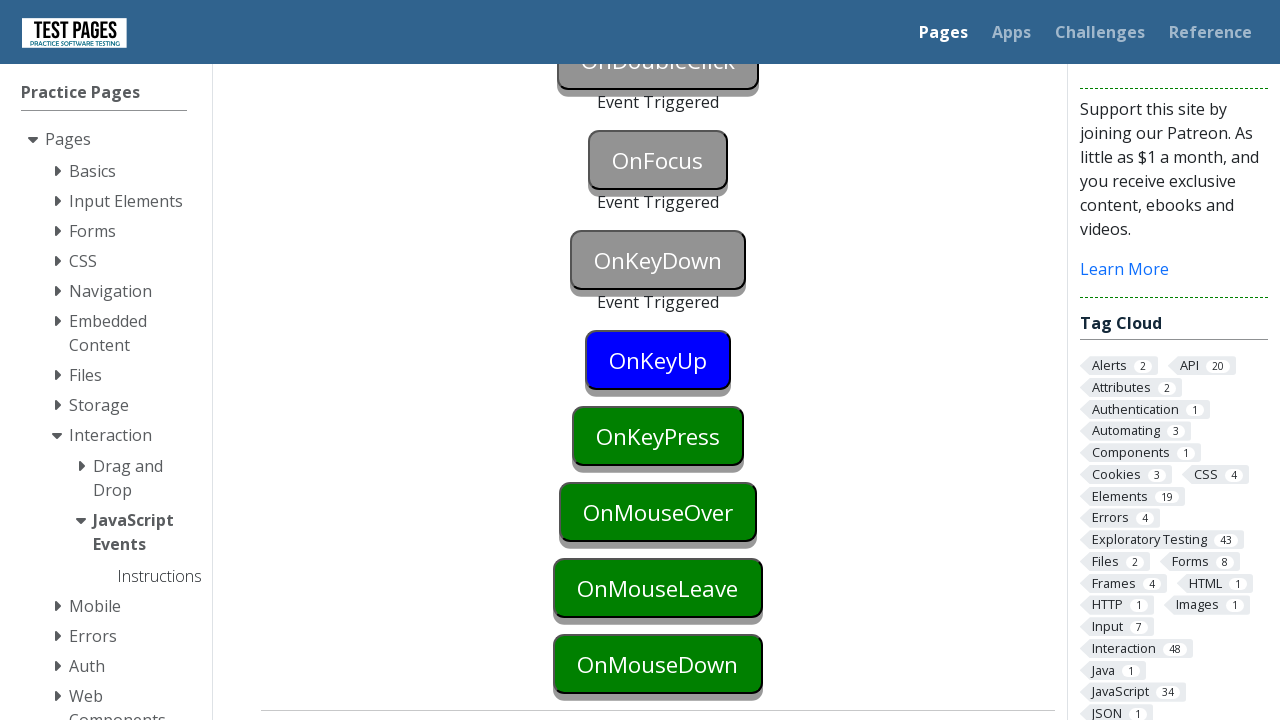

Pressed Enter key to trigger keyup event
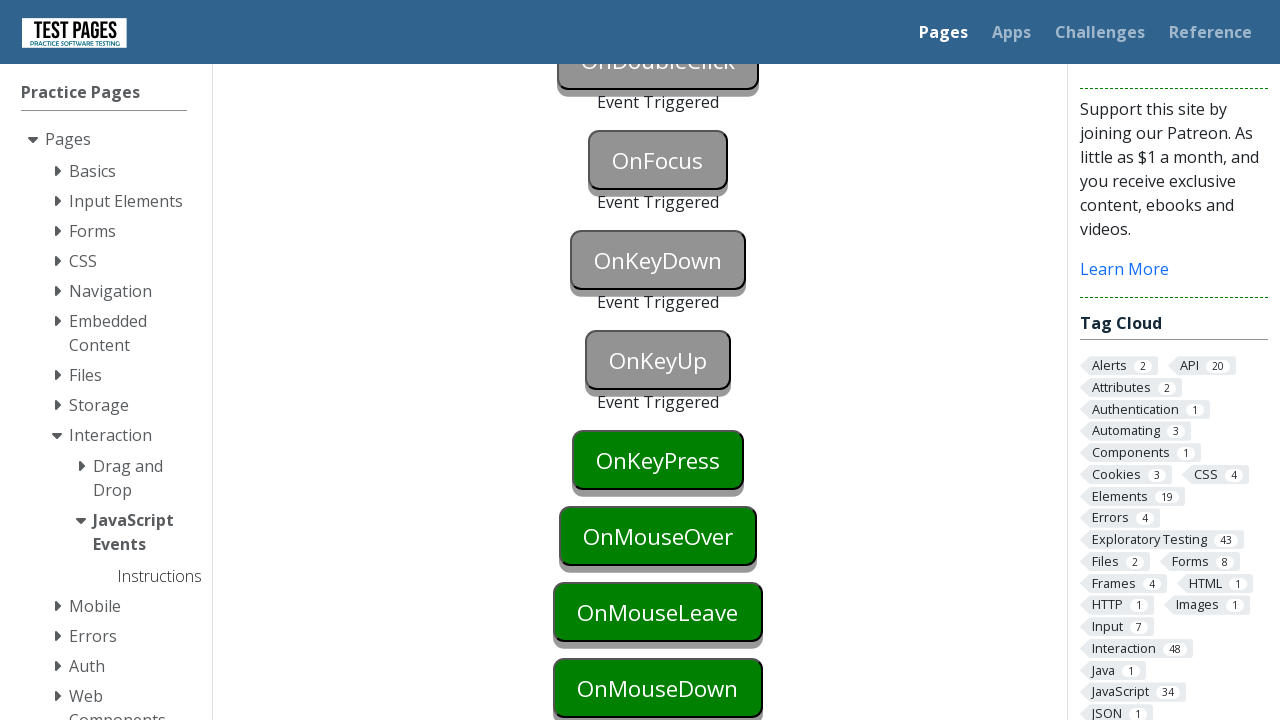

Clicked onkeypress button at (658, 460) on #onkeypress
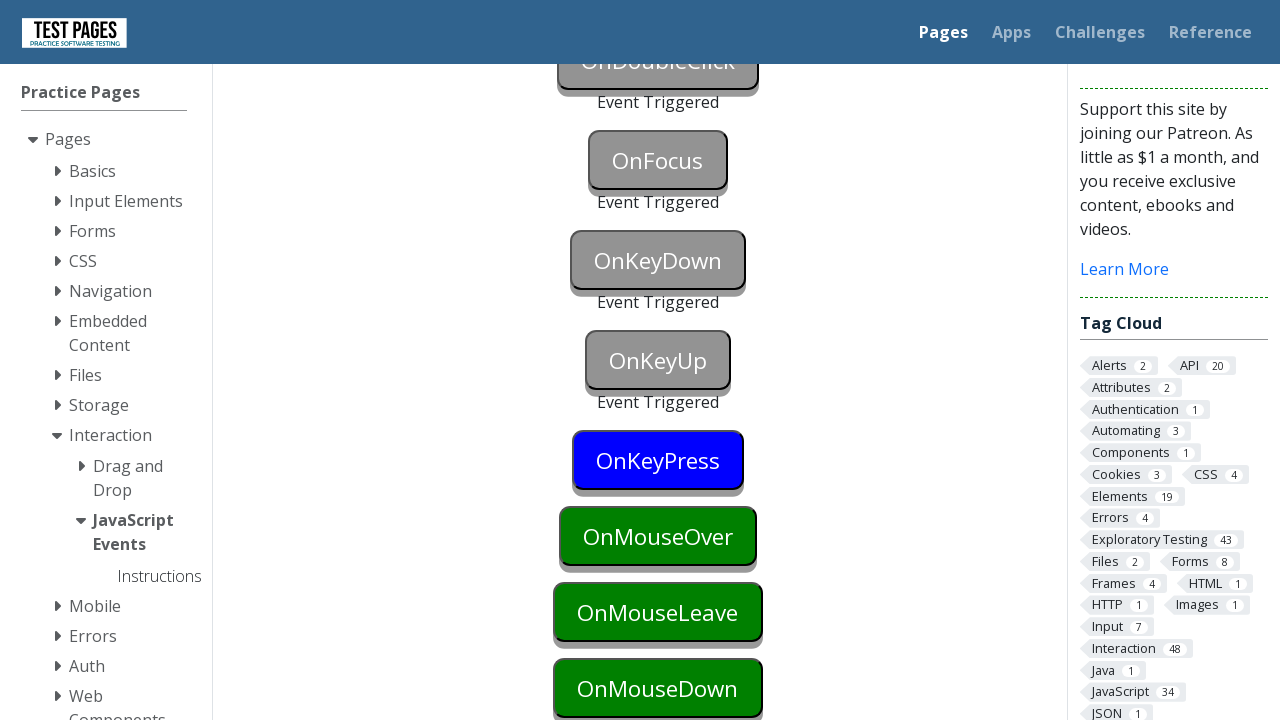

Pressed Enter key to trigger keypress event
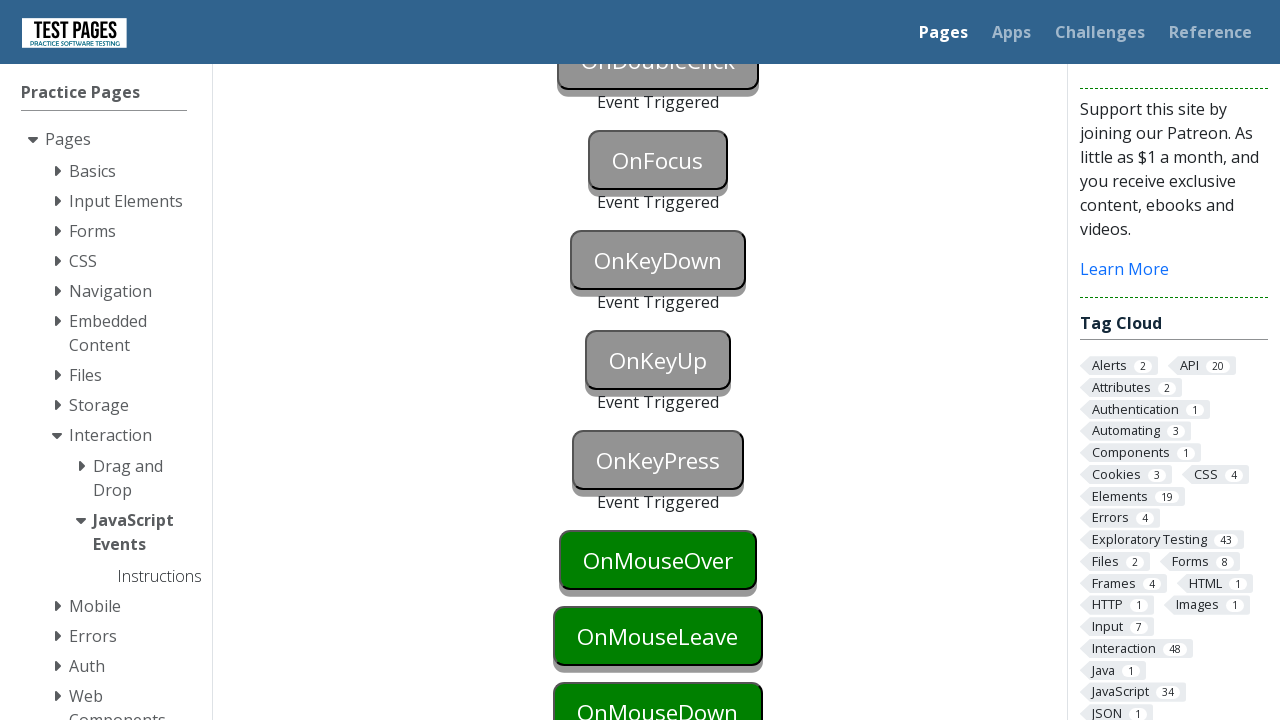

Hovered over onmouseover button to trigger mouseover event at (658, 560) on #onmouseover
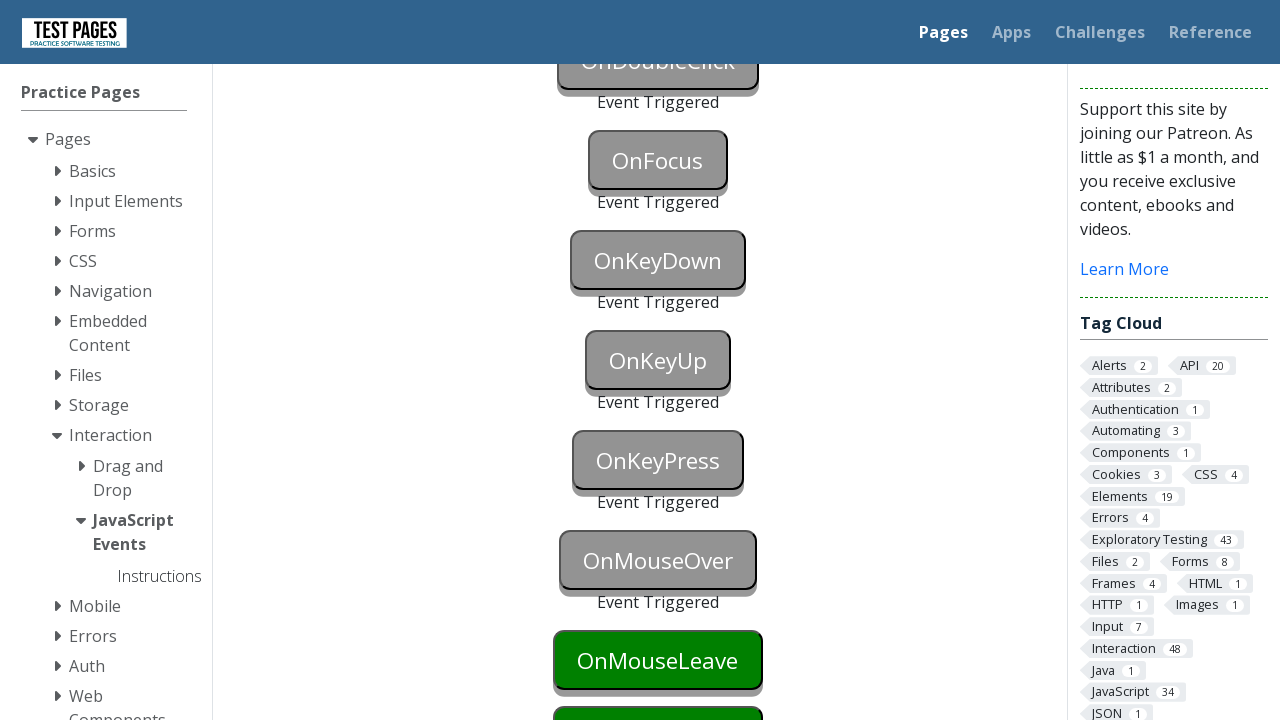

Moved mouse to onmouseleave button to trigger mouseleave event on previous element at (658, 660) on #onmouseleave
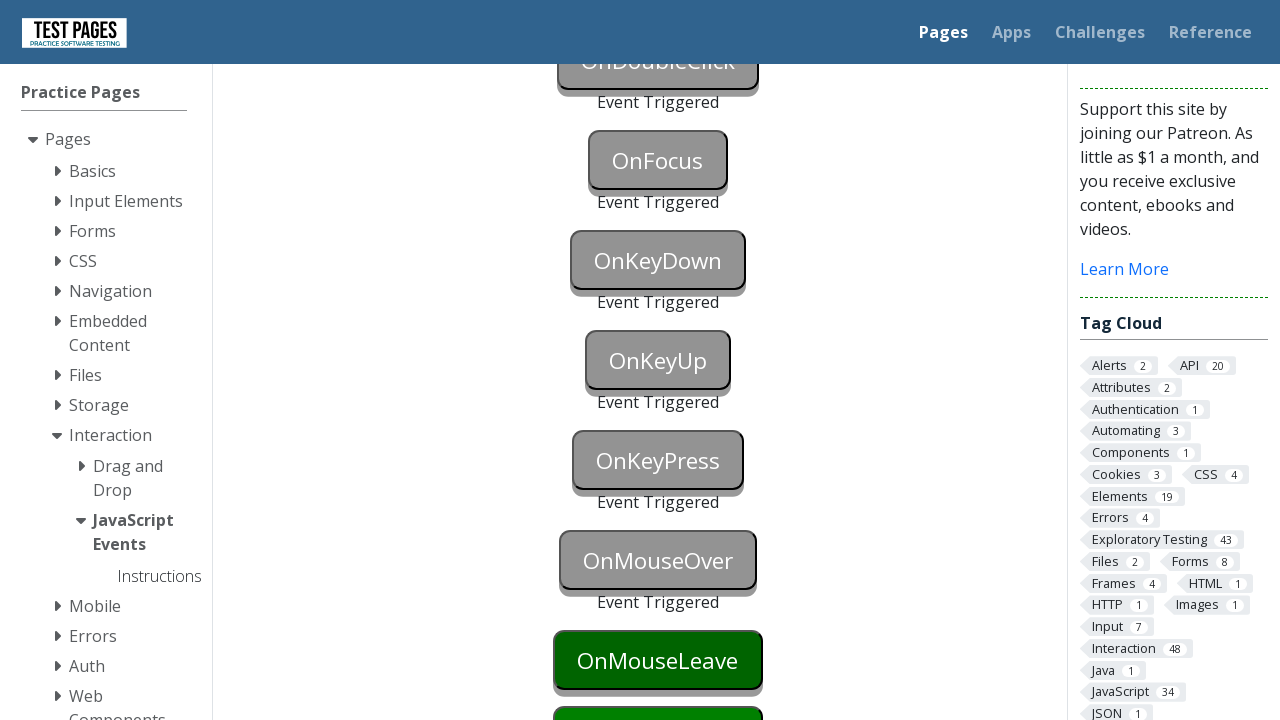

Moved mouse back to onmouseover button at (658, 560) on #onmouseover
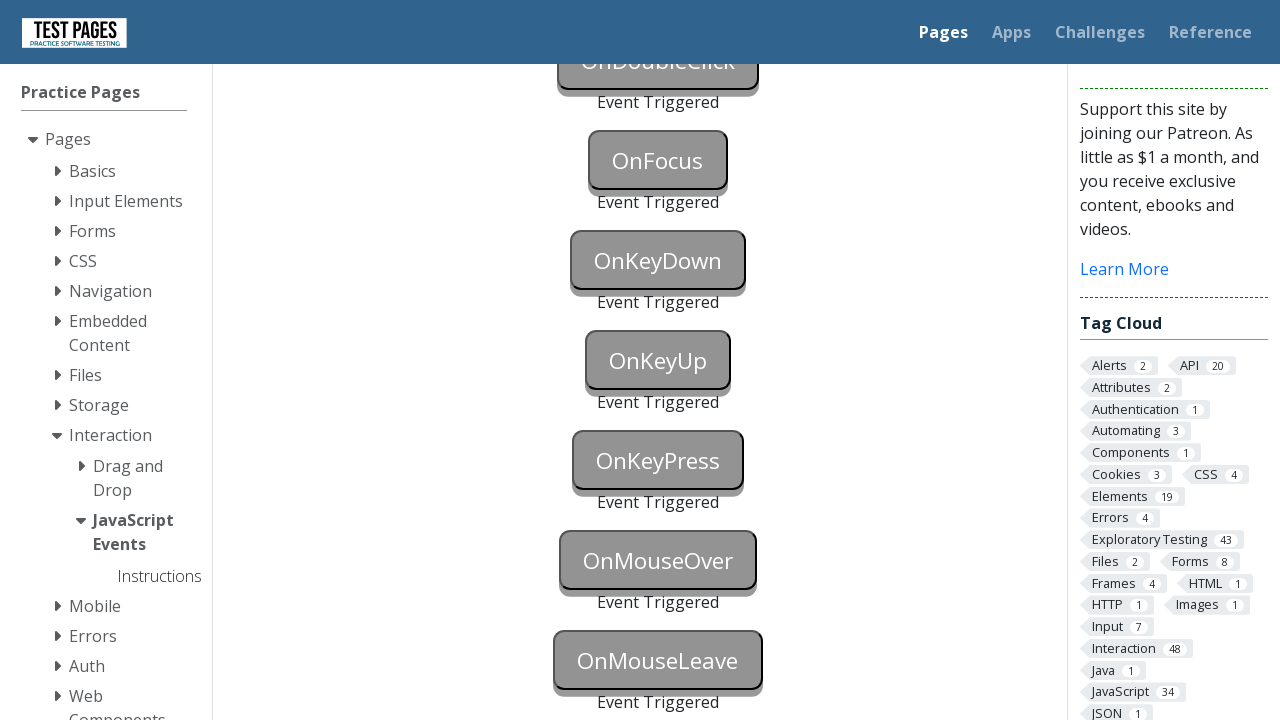

Dispatched mousedown event on onmousedown button
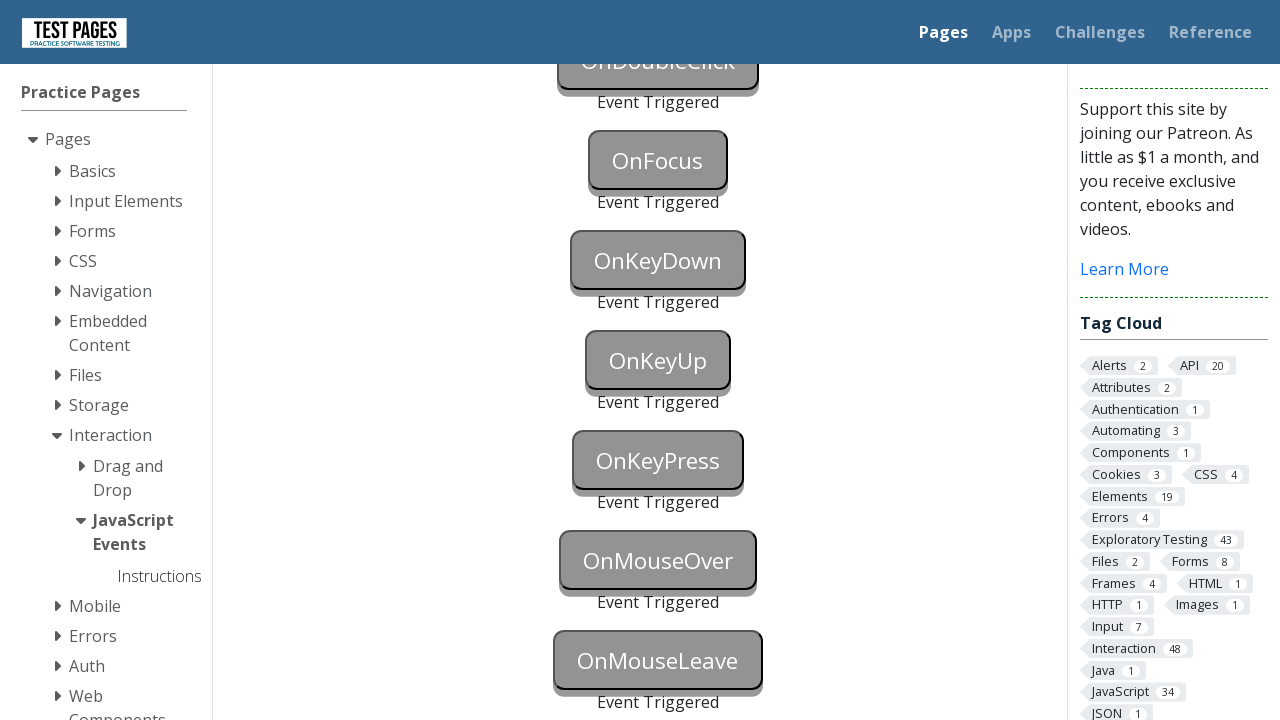

Waited 2 seconds for all events to register
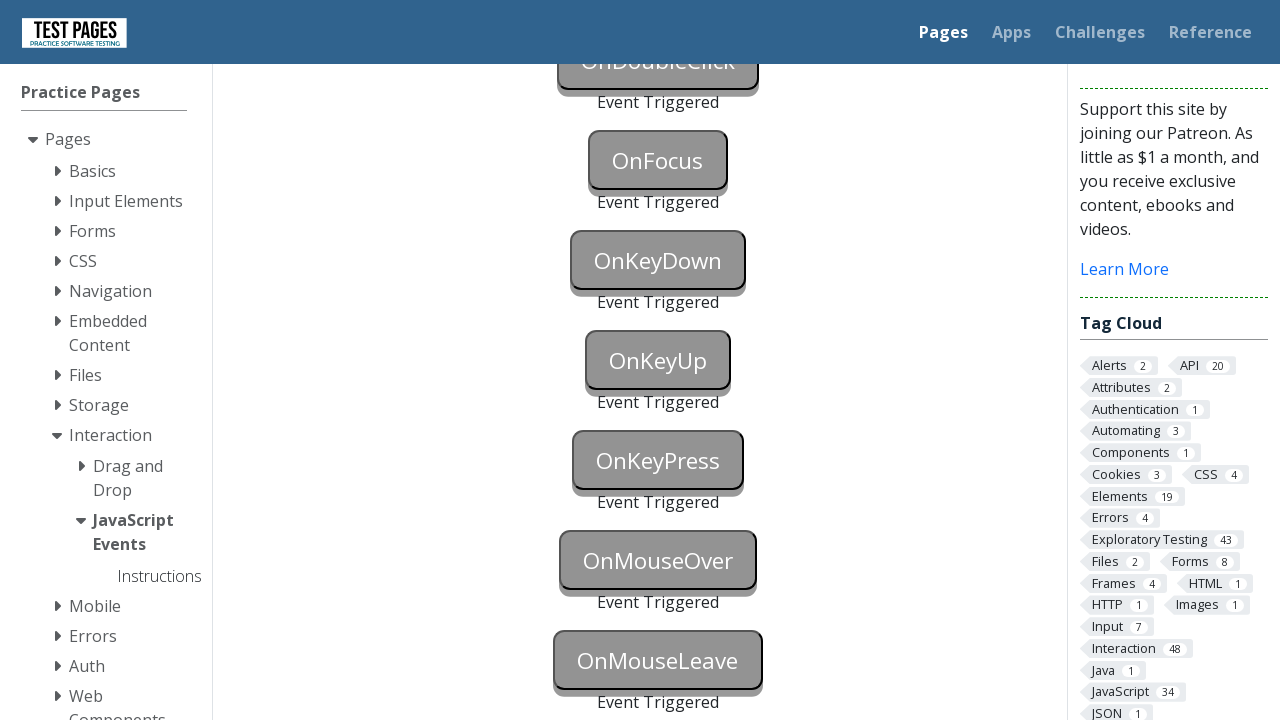

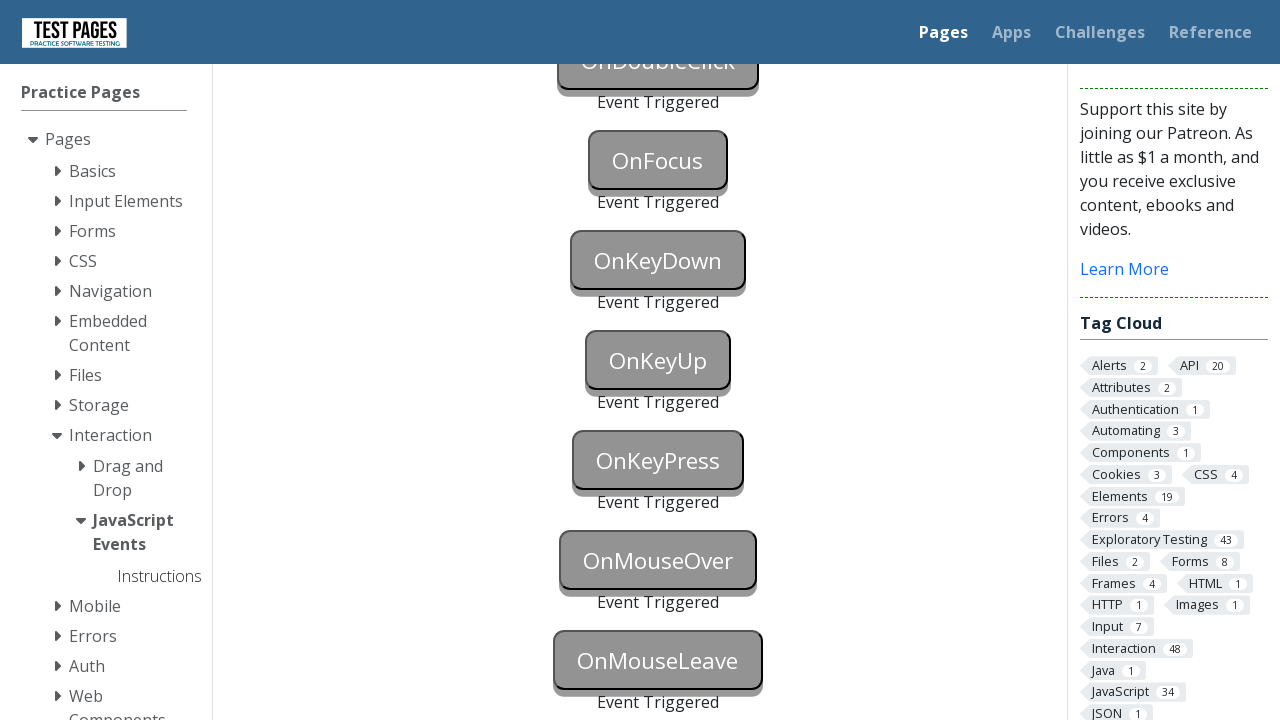